Tests window switching functionality by opening a new window, verifying its title, and switching back to the original window

Starting URL: https://the-internet.herokuapp.com/windows

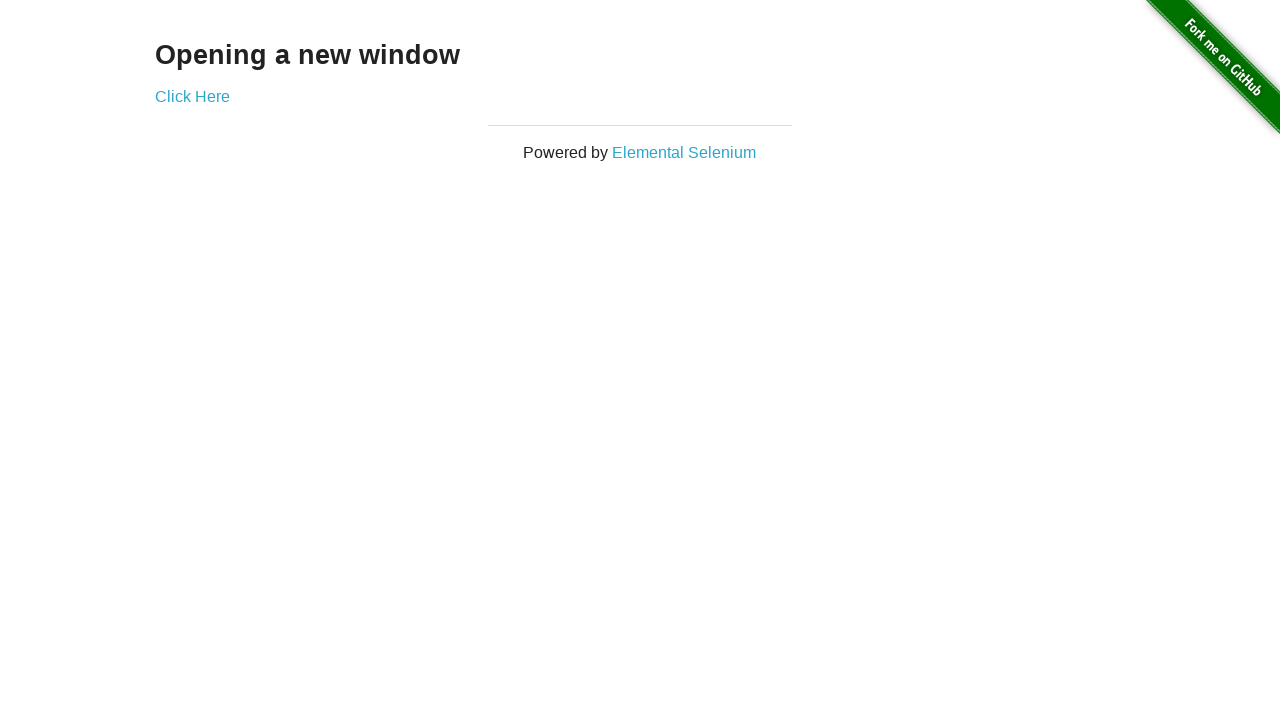

Stored reference to original window
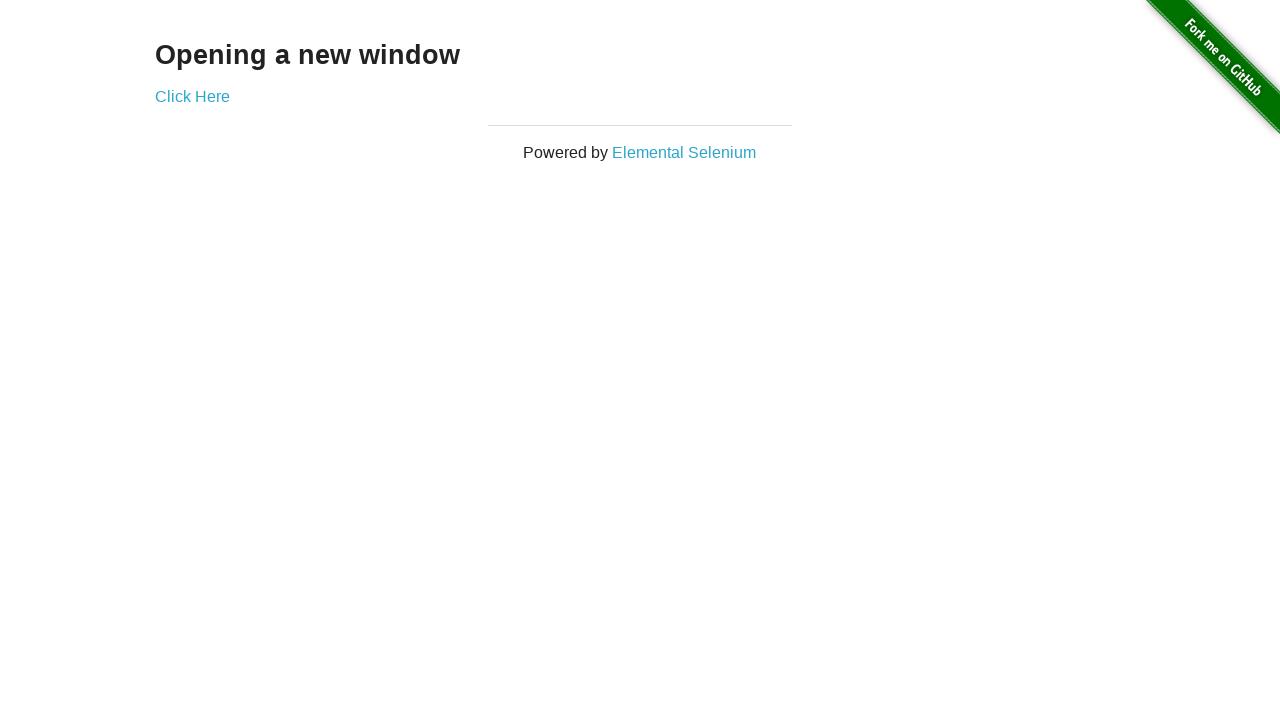

Clicked 'Click Here' link to open new window at (192, 96) on text='Click Here'
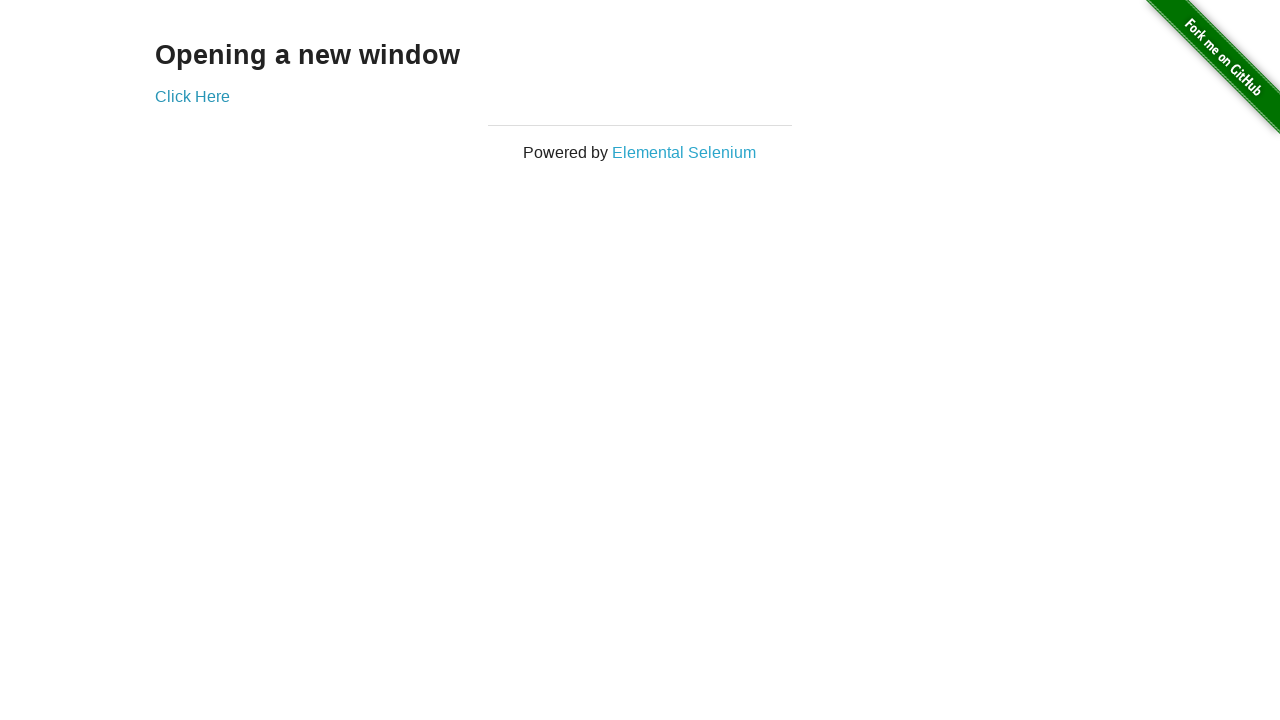

New window opened and captured
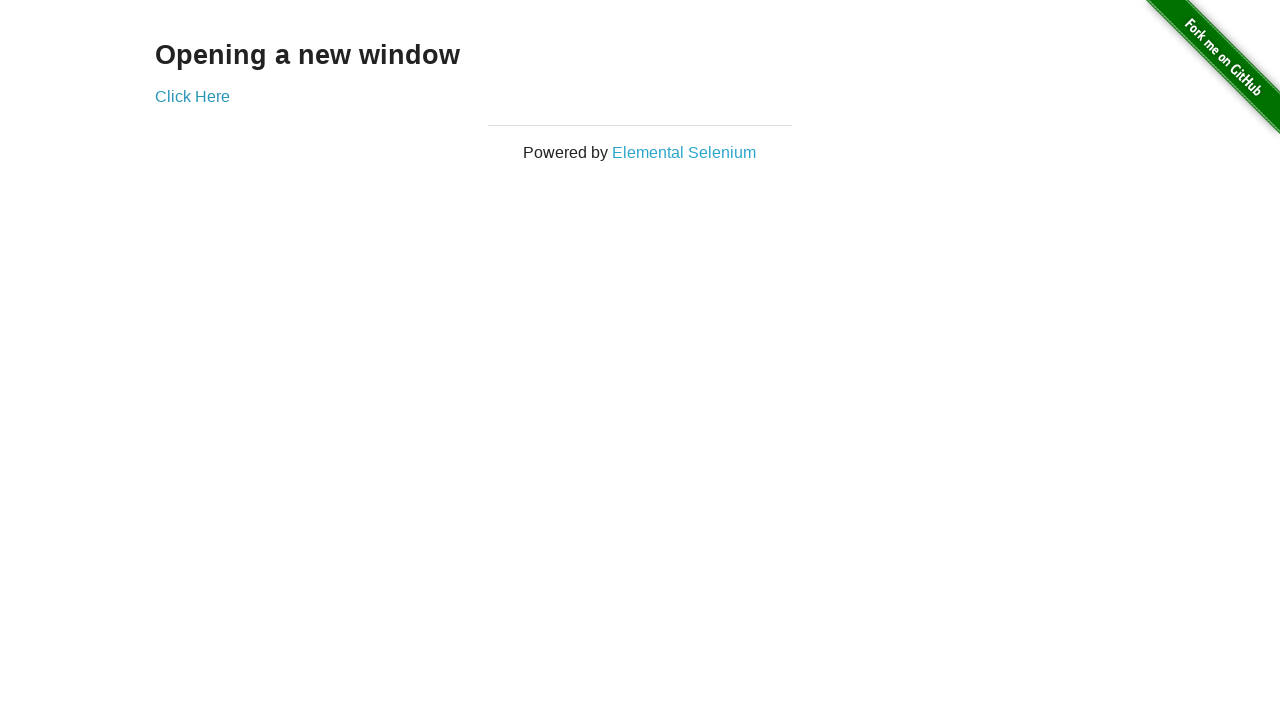

New page finished loading
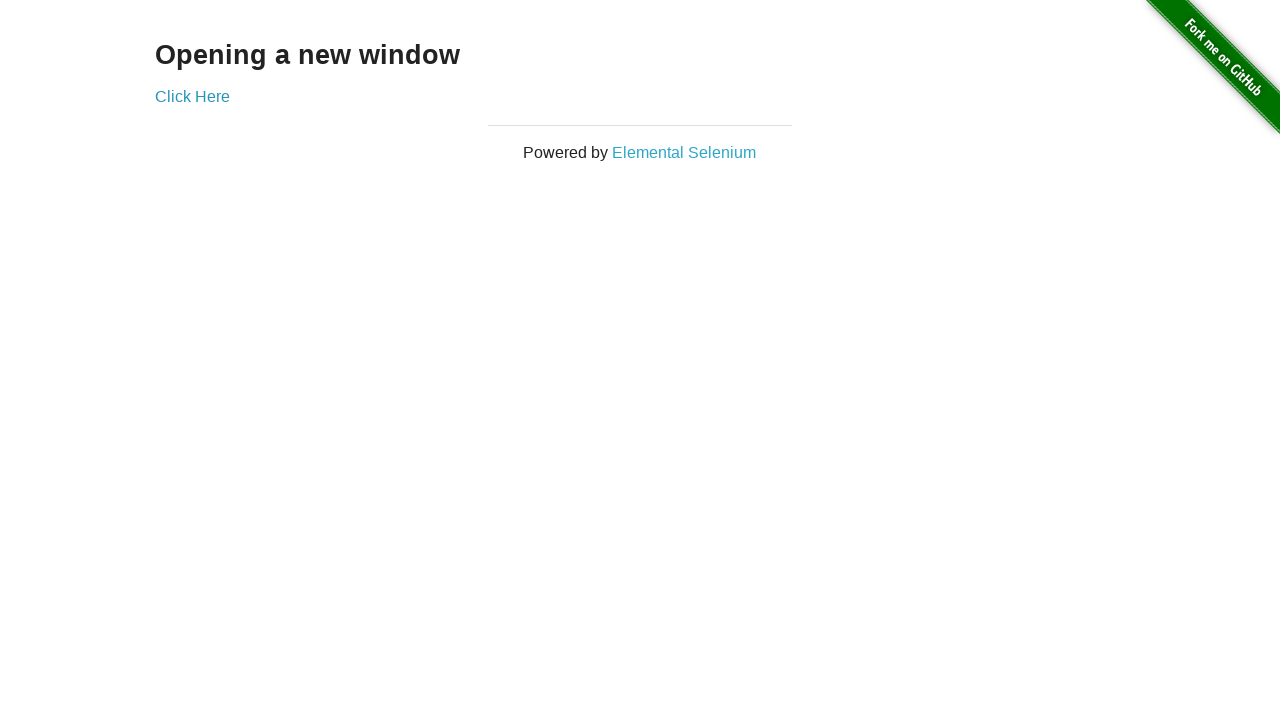

Verified new window title is 'New Window'
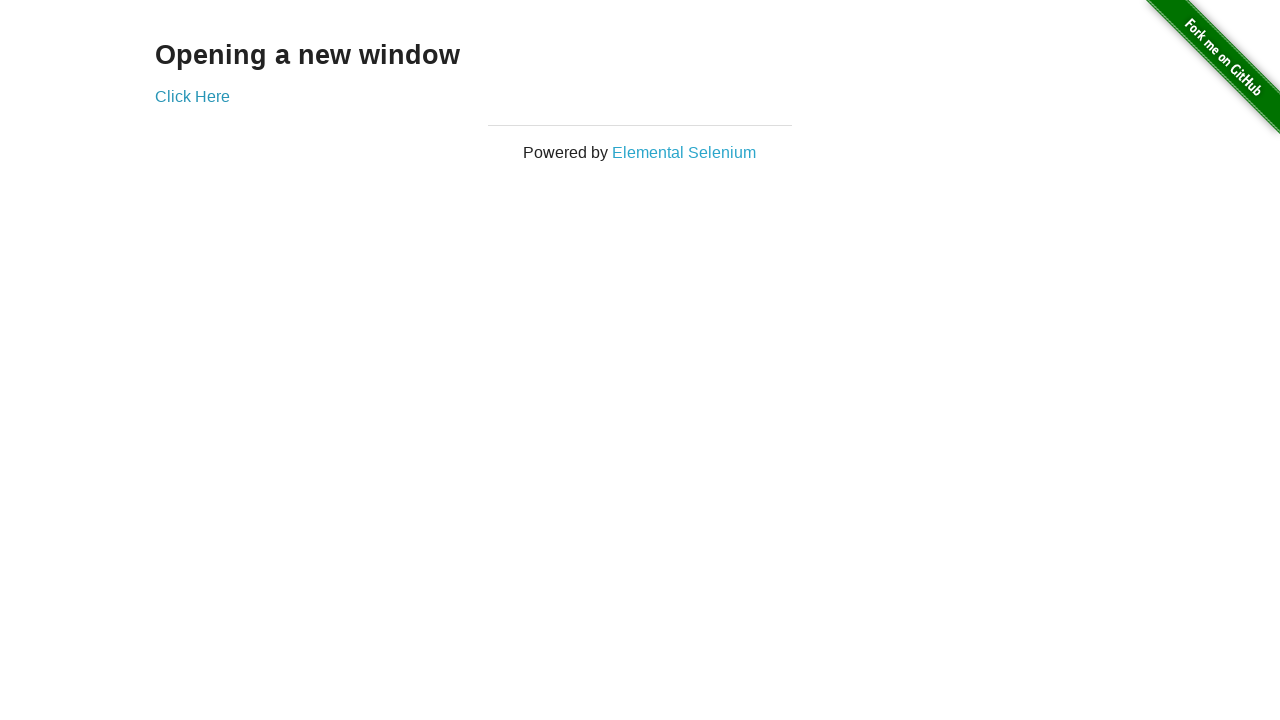

Switched back to original window
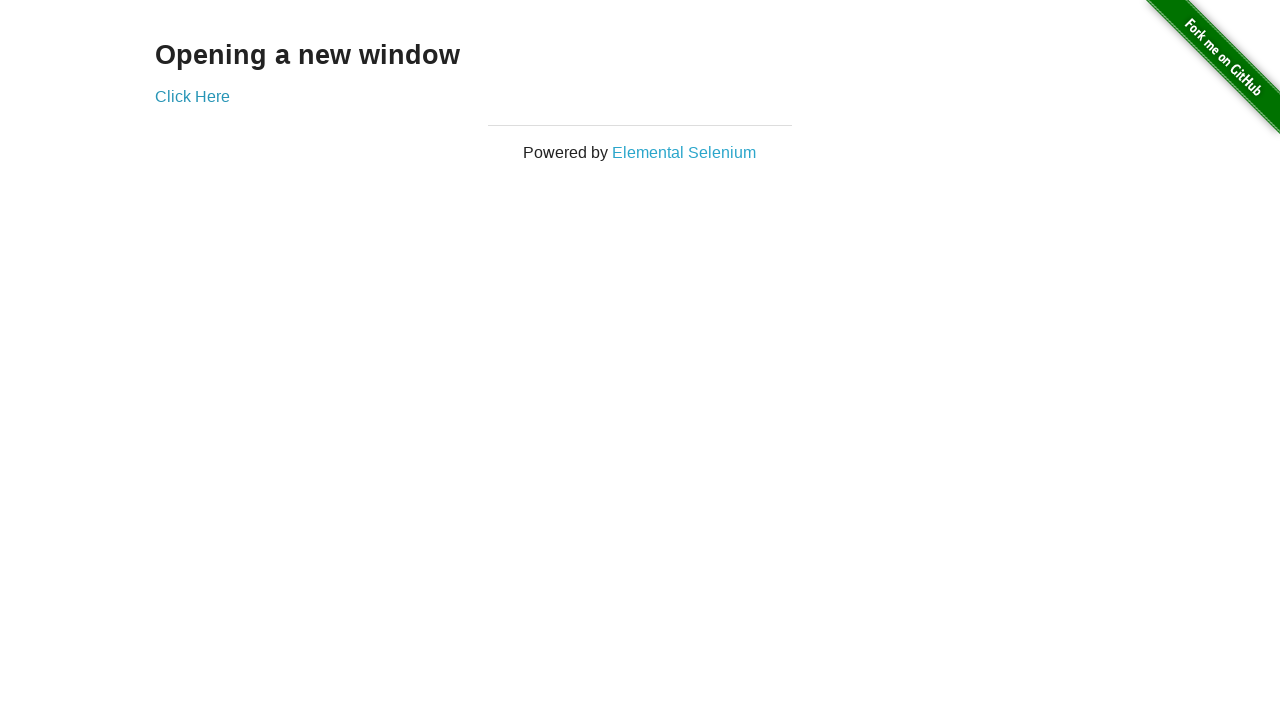

Verified original window title is 'The Internet'
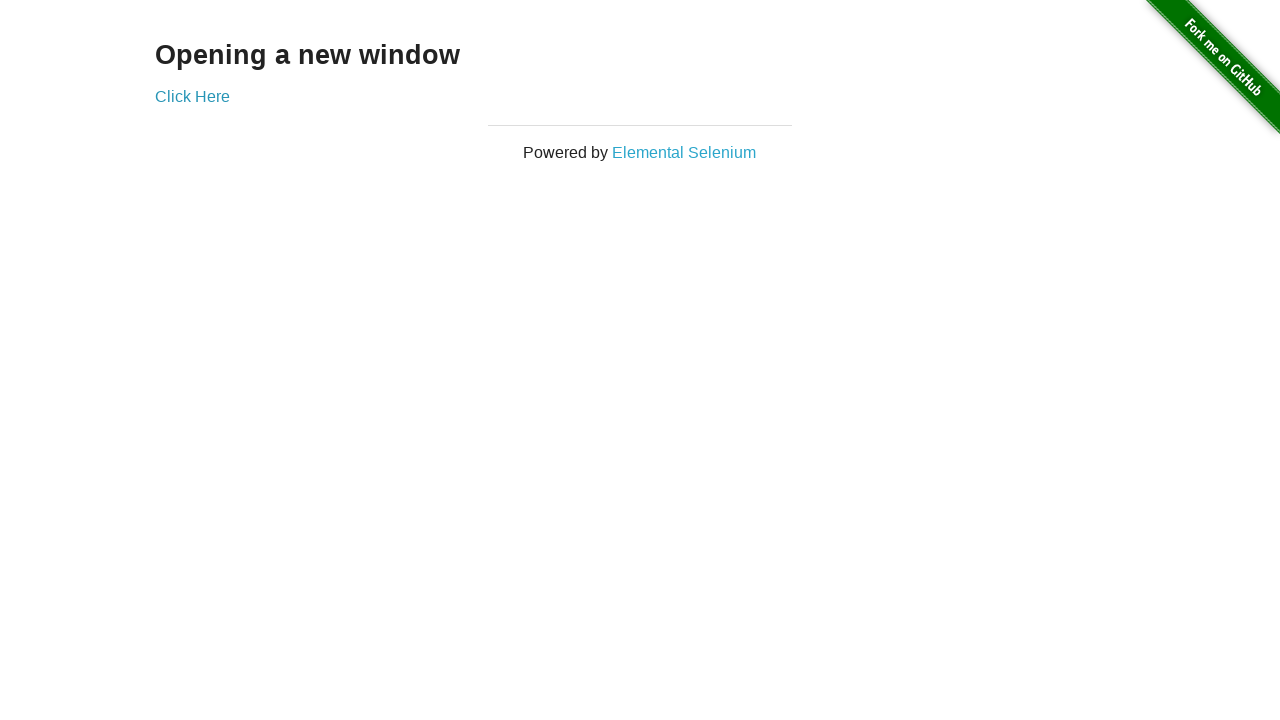

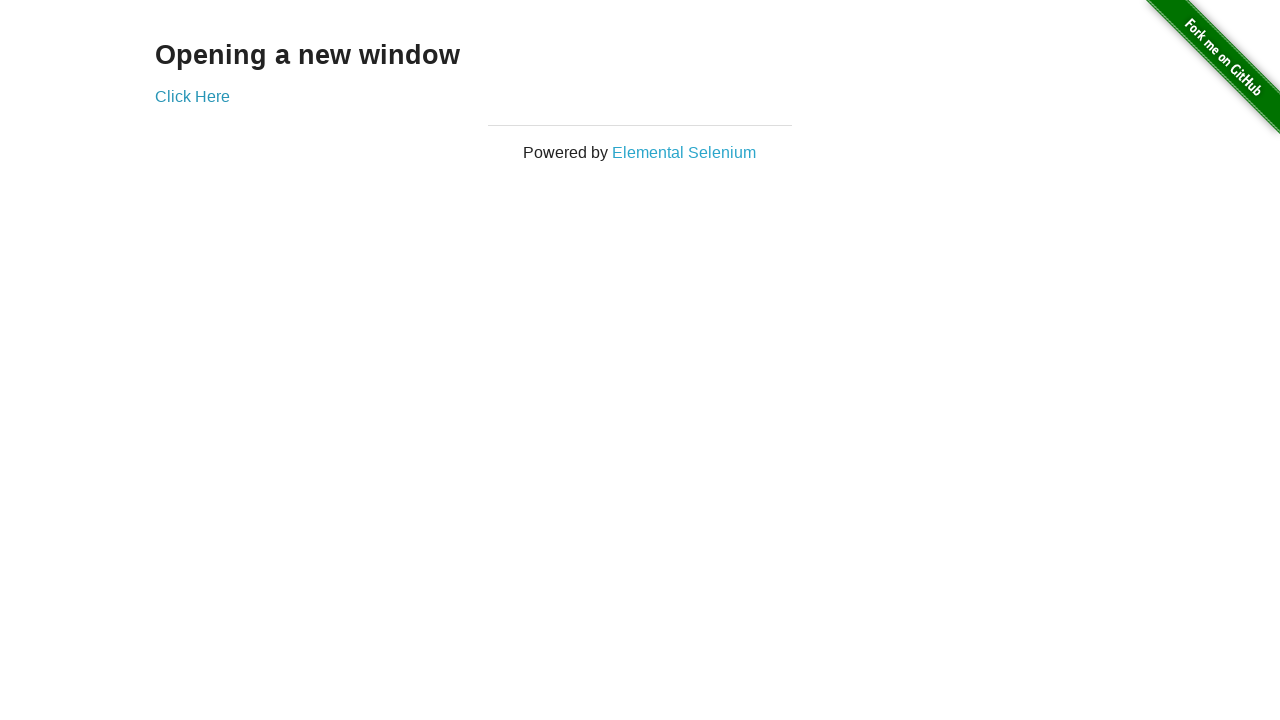